Tests completing a task by first adding a task, then clicking its checkbox to mark it as complete

Starting URL: https://mrinalbhoumick.github.io/to-do-list-new-app/

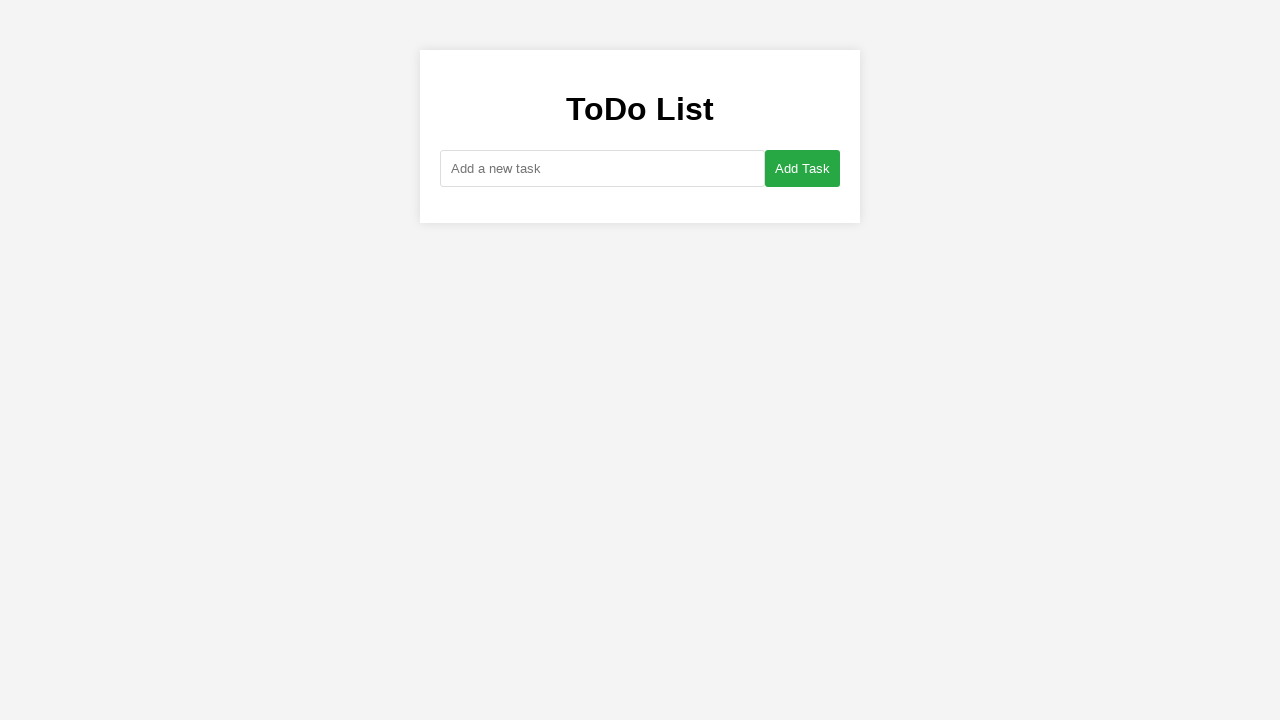

Filled new task input field with 'Buy groceries' on #new-task
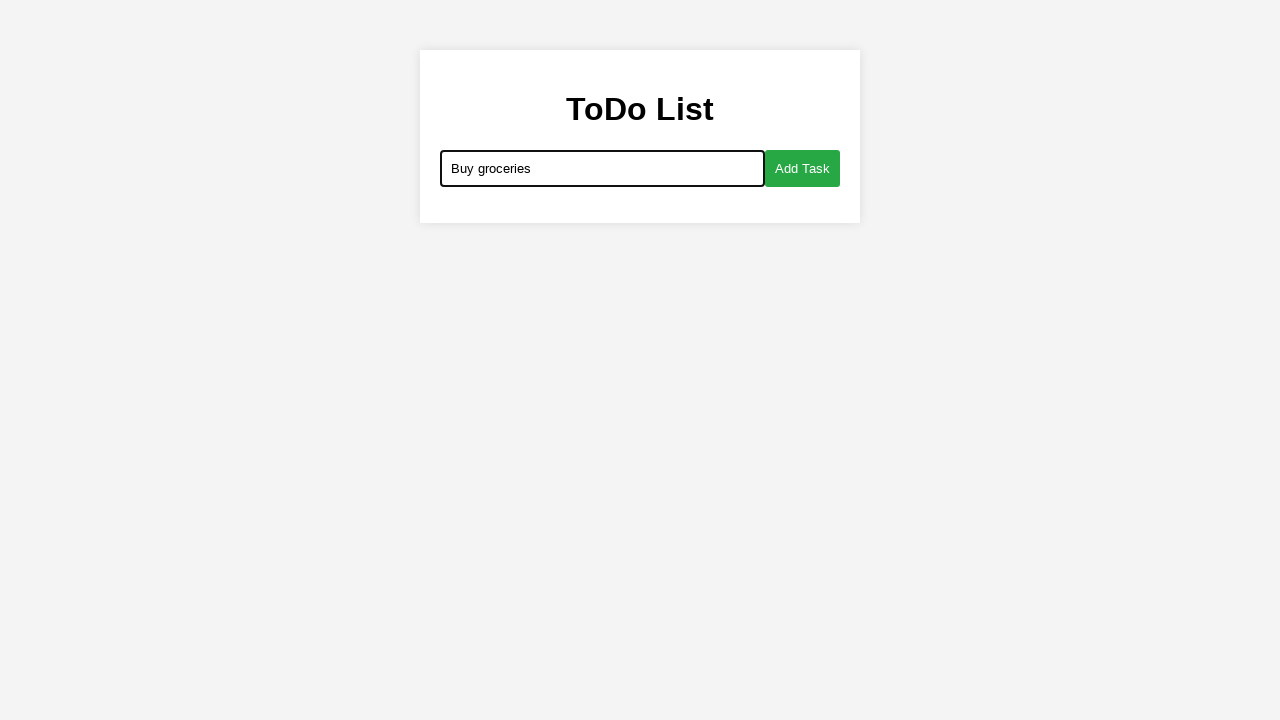

Clicked add button to create task at (802, 168) on #add-button
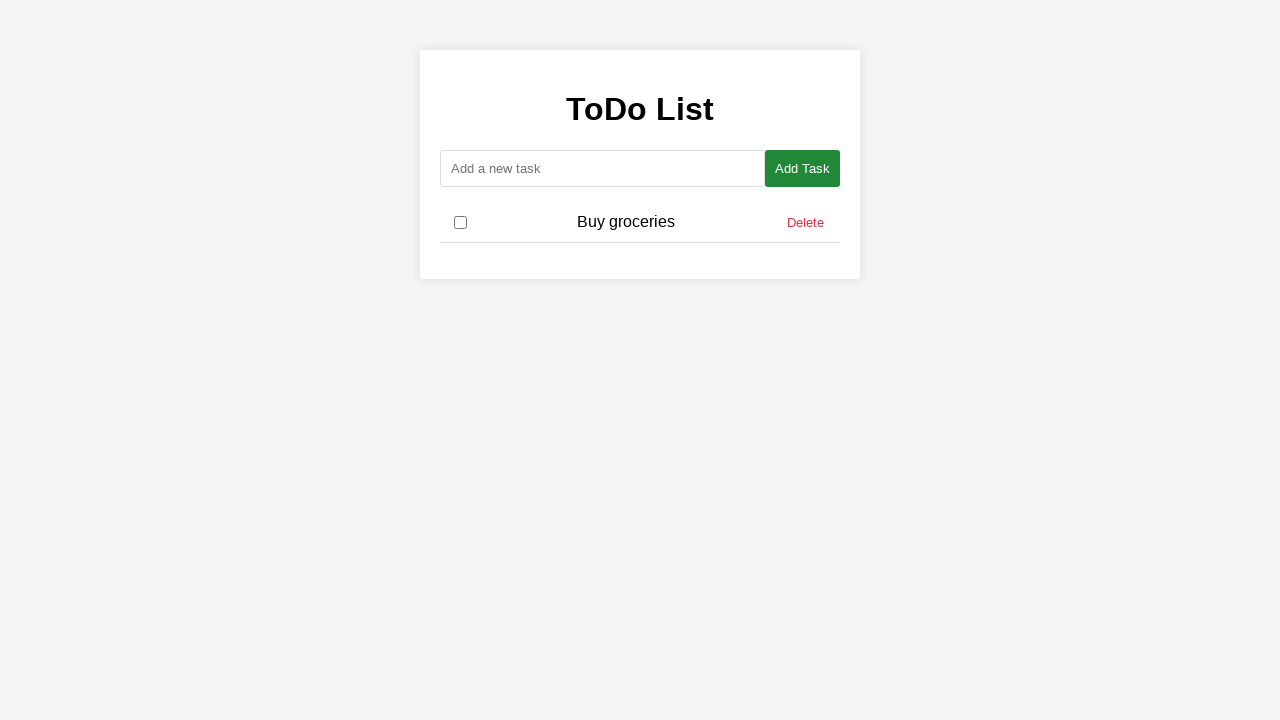

Task 'Buy groceries' appeared in task list
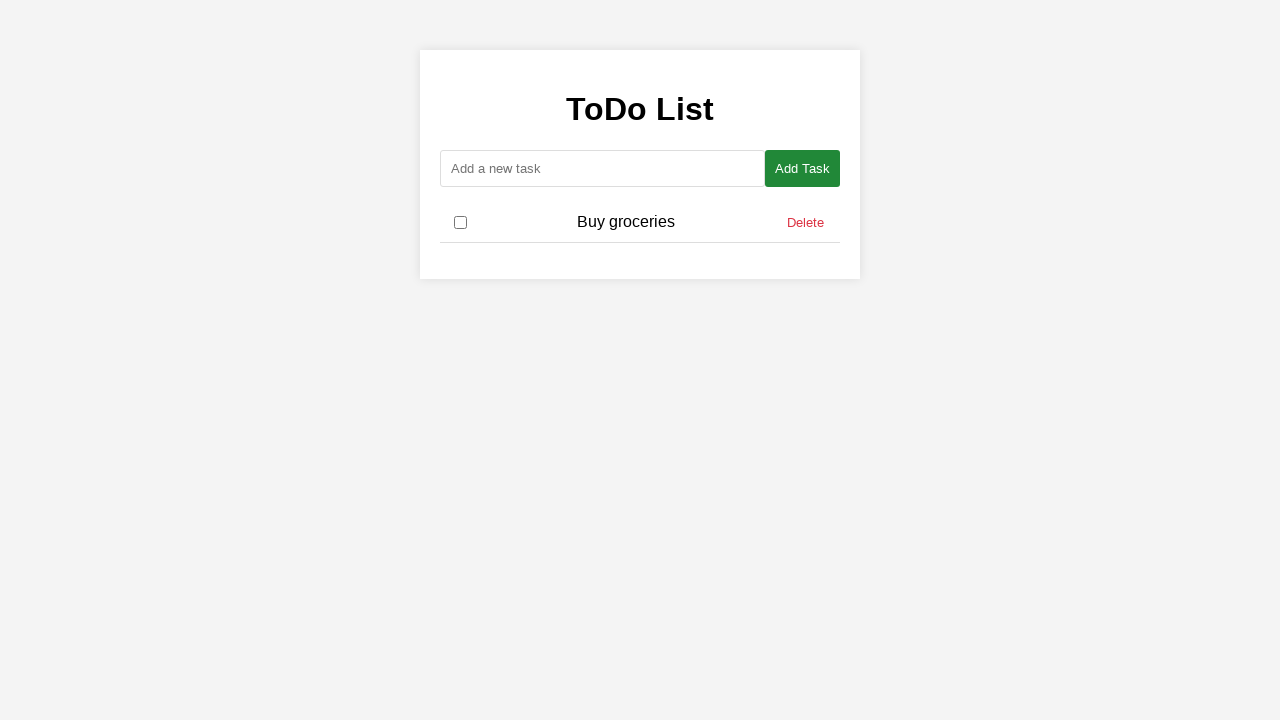

Clicked checkbox to mark task as completed at (460, 222) on xpath=//span[text()='Buy groceries']/preceding-sibling::input[@type='checkbox']
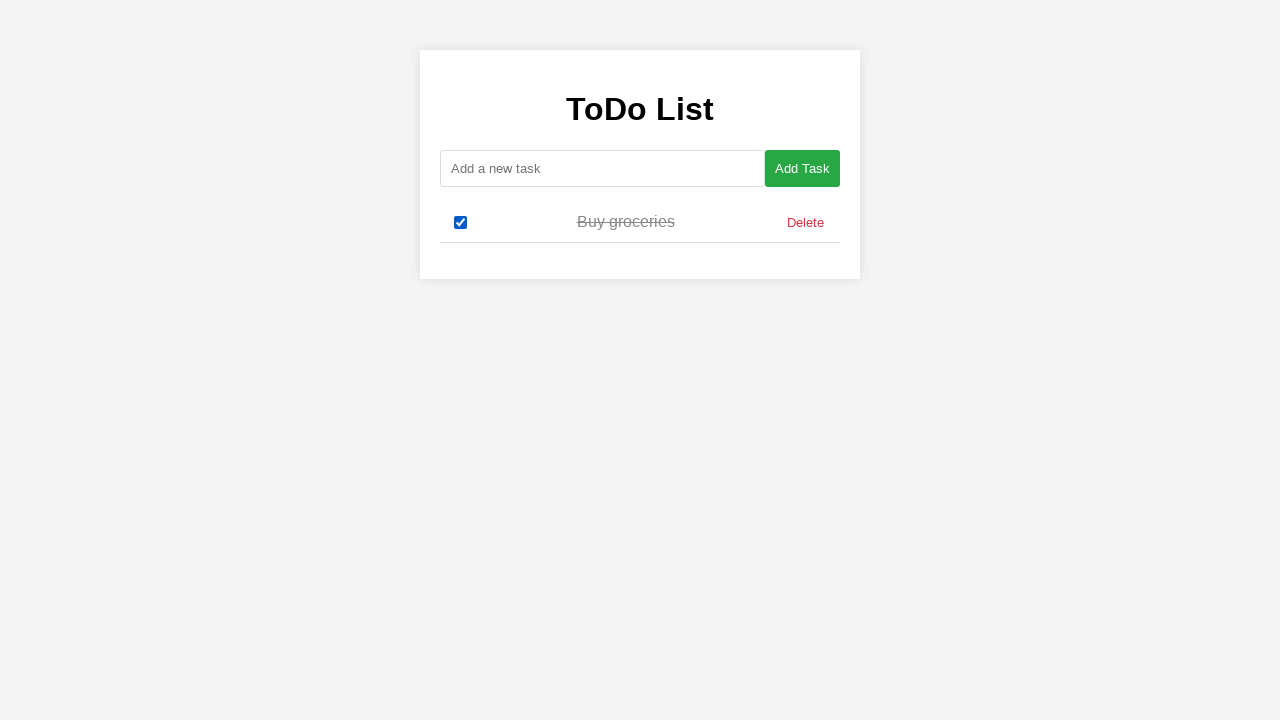

Waited for checkbox state to update
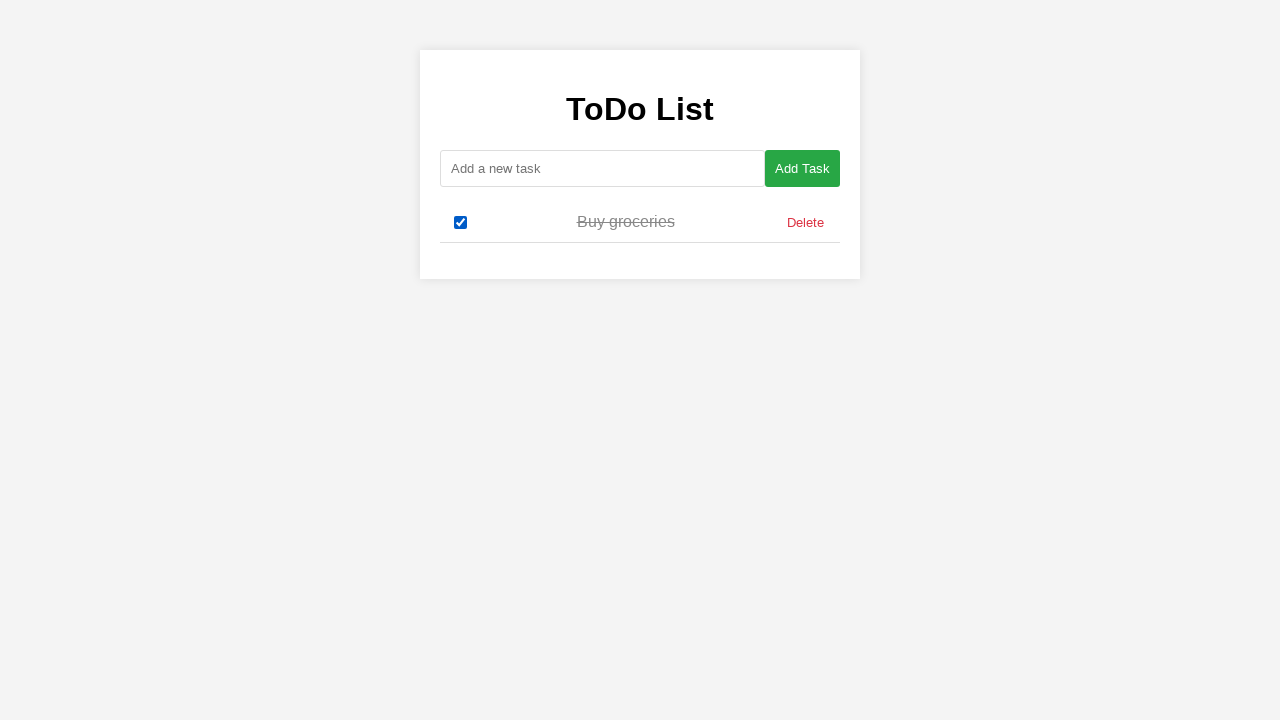

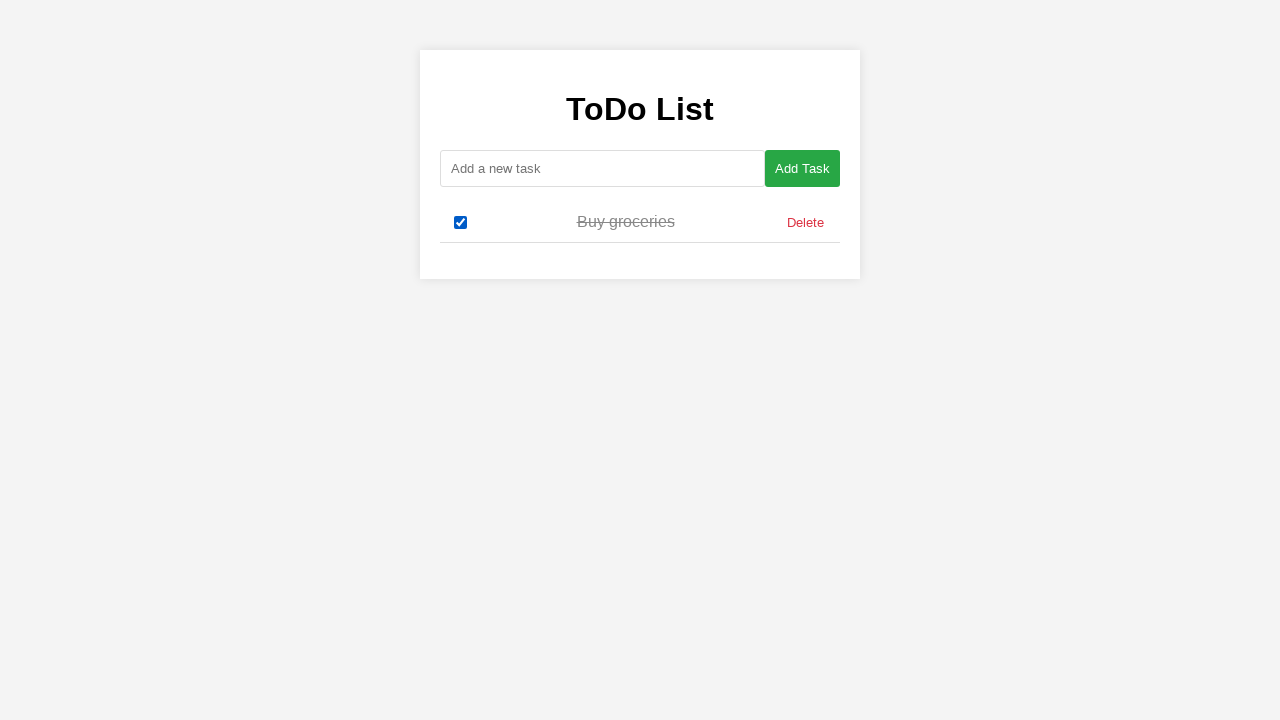